Navigates to an automation testing website and clicks on the "Demo Site" link

Starting URL: https://automationtesting.in/

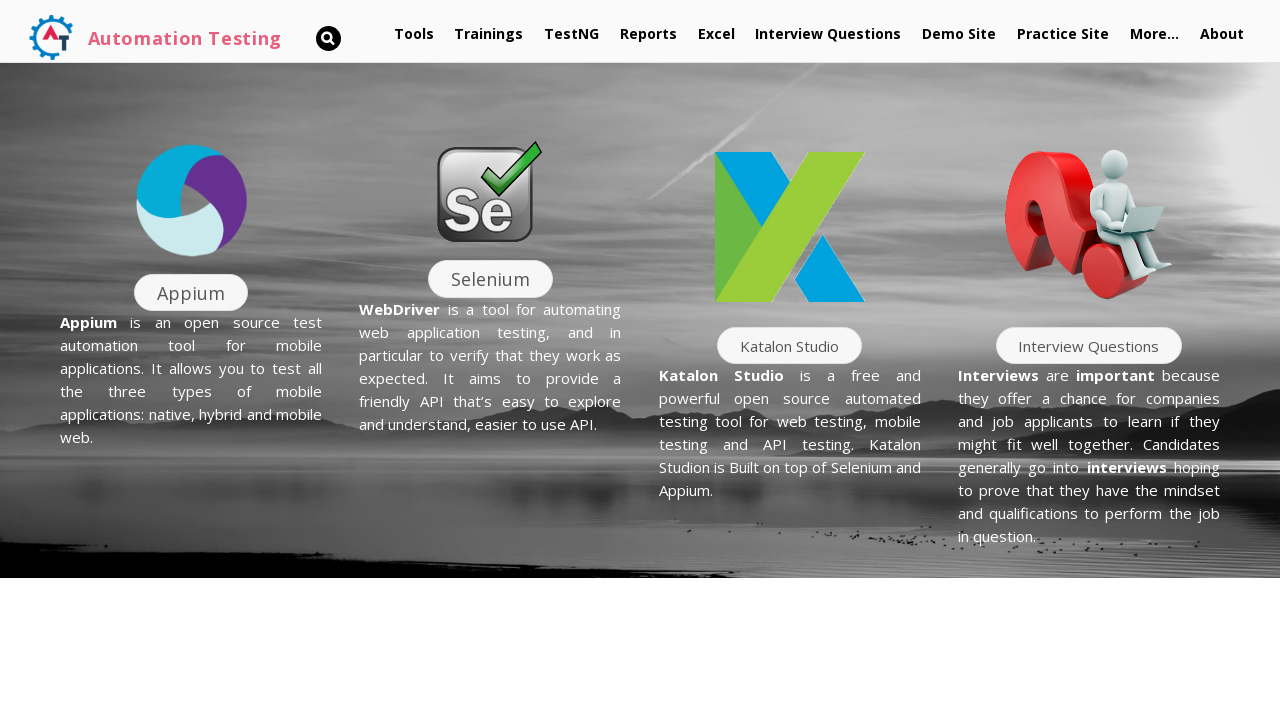

Navigated to automation testing website at https://automationtesting.in/
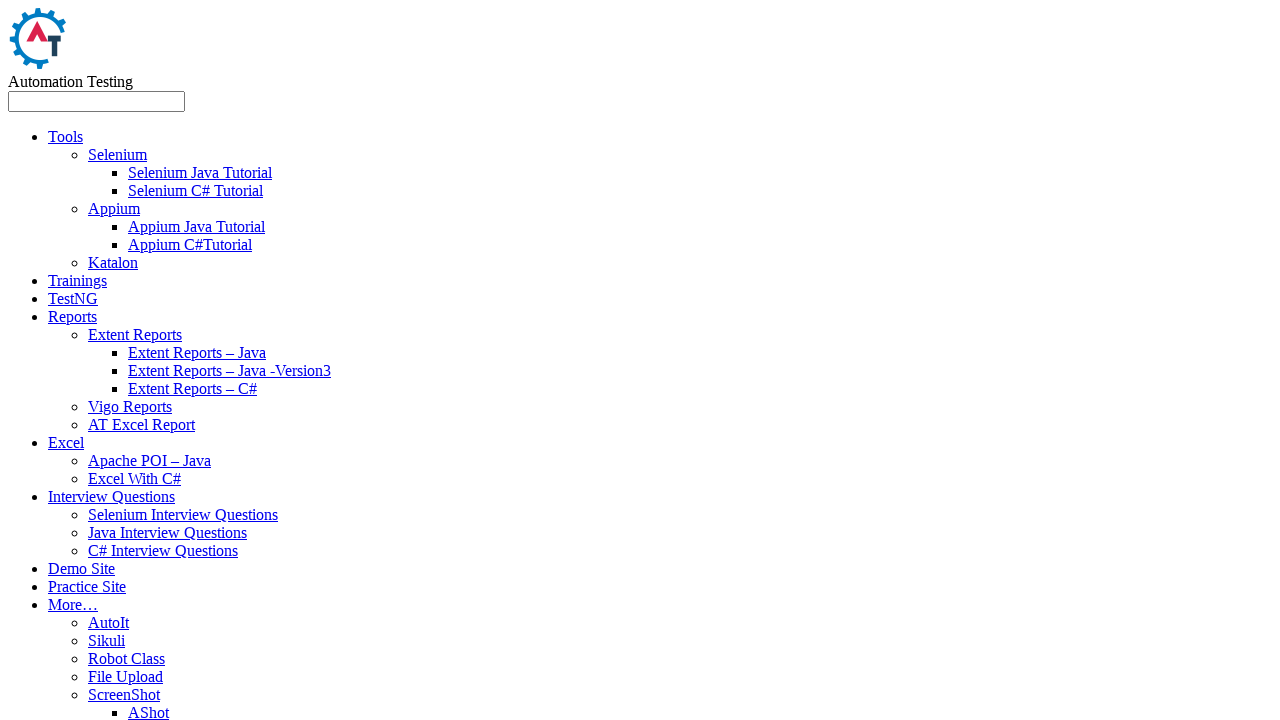

Clicked on the 'Demo Site' link at (82, 568) on text=Demo Site
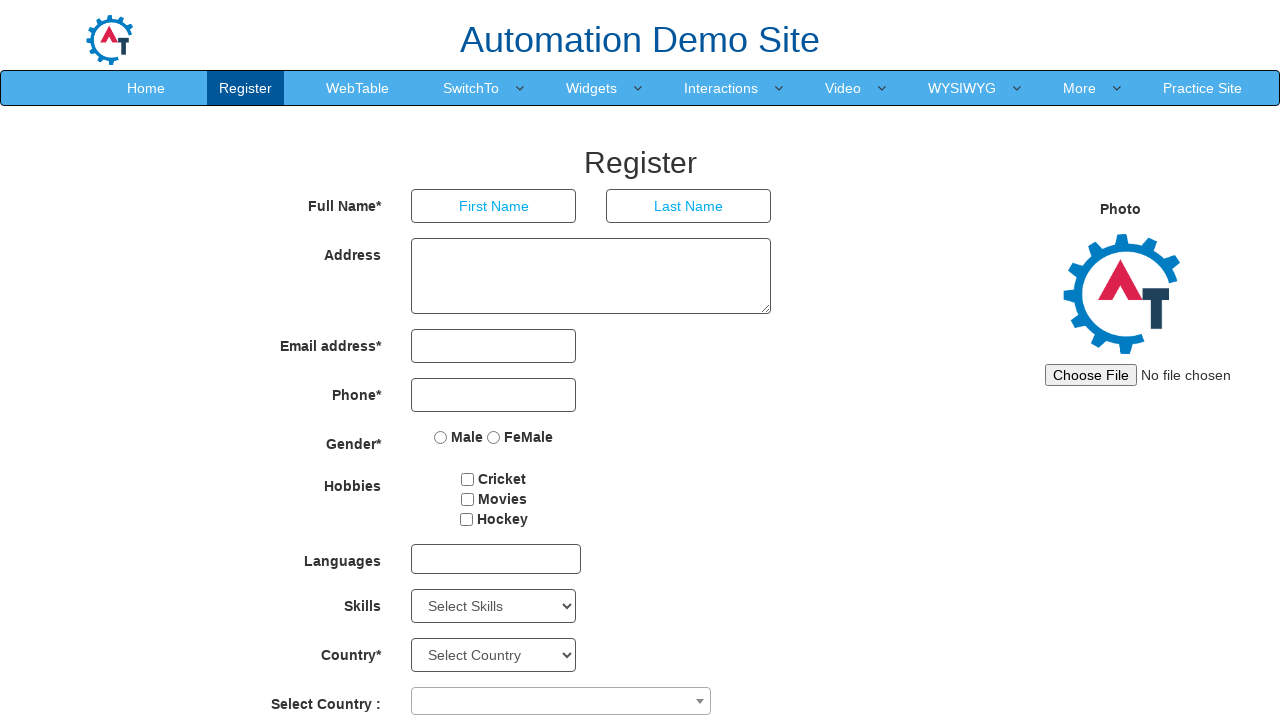

Waited for network to become idle after navigation
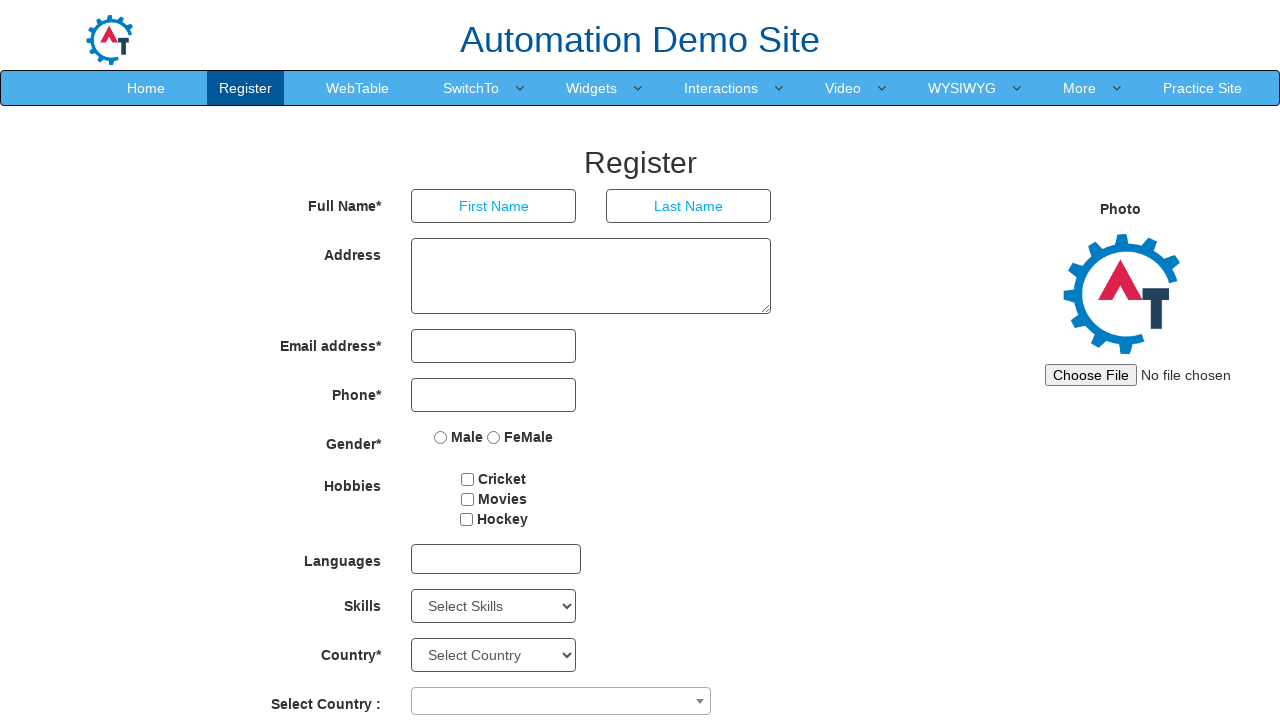

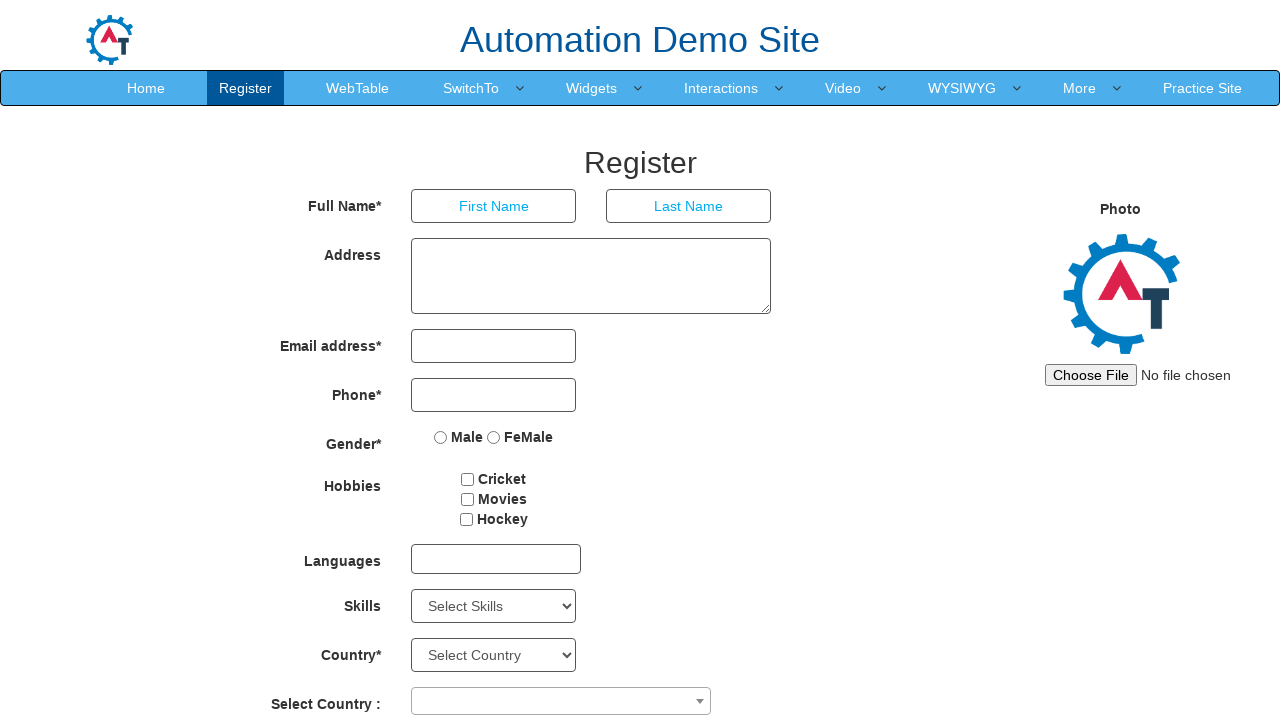